Tests the theme toggle functionality by clicking the theme button twice to switch themes

Starting URL: https://carefulbitesfrontend.azurewebsites.net/

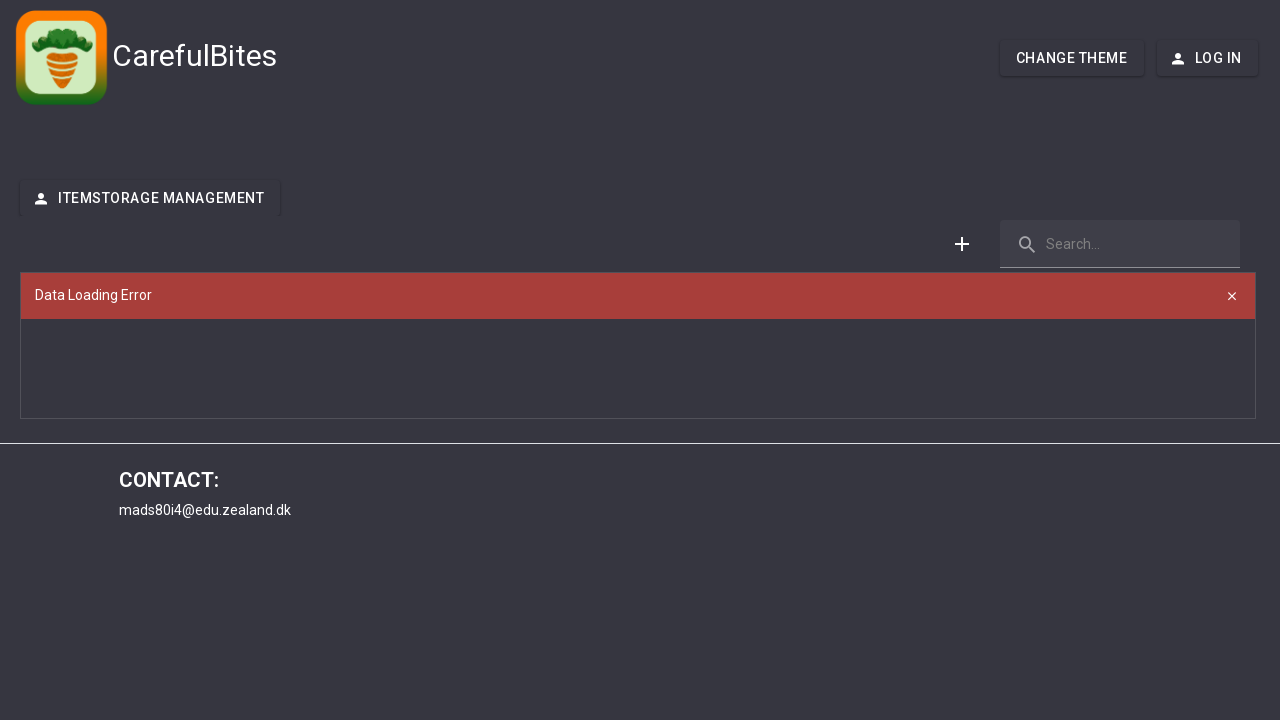

Waited for page to load (3000ms)
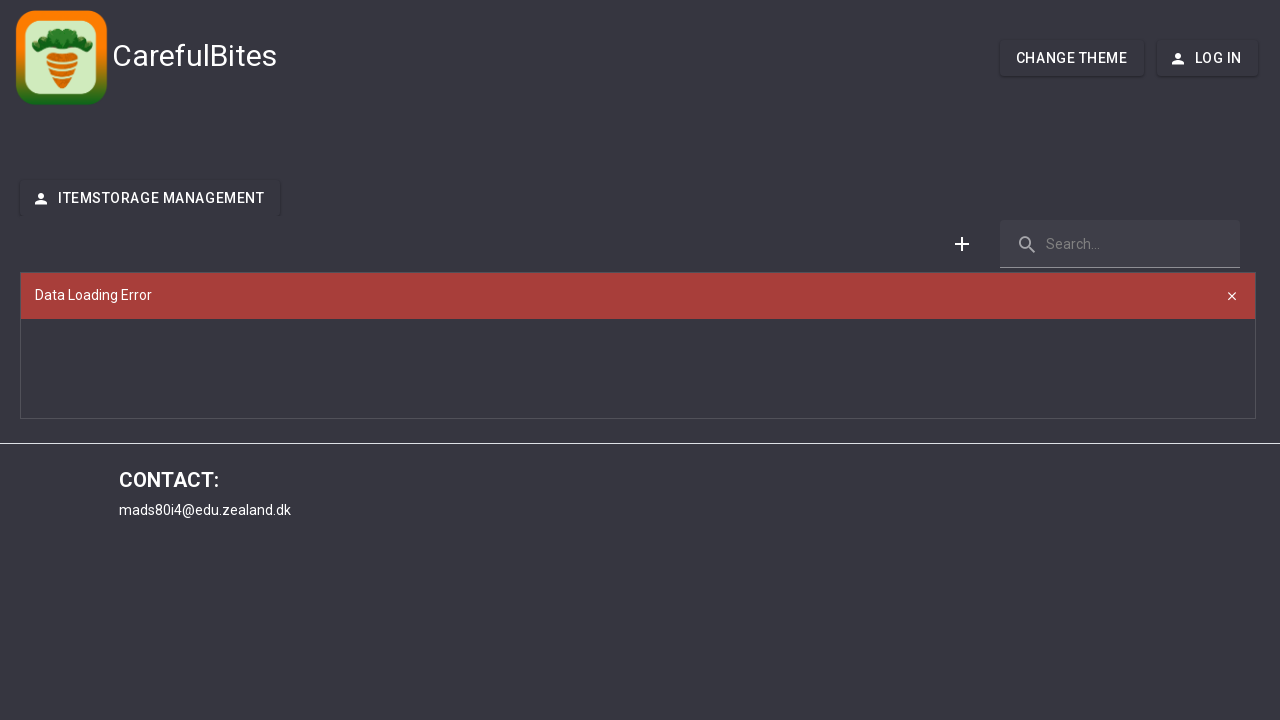

Clicked theme button to switch theme at (1072, 58) on #theme-button
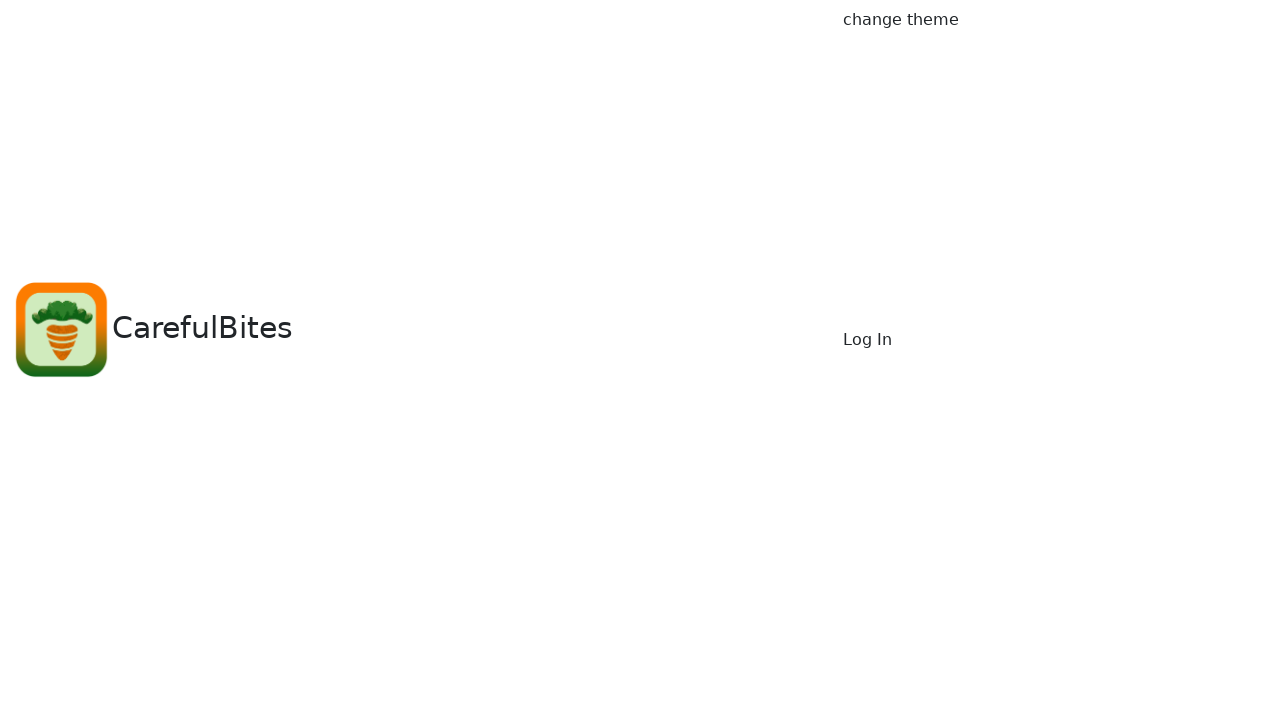

Waited for theme change to apply (3000ms)
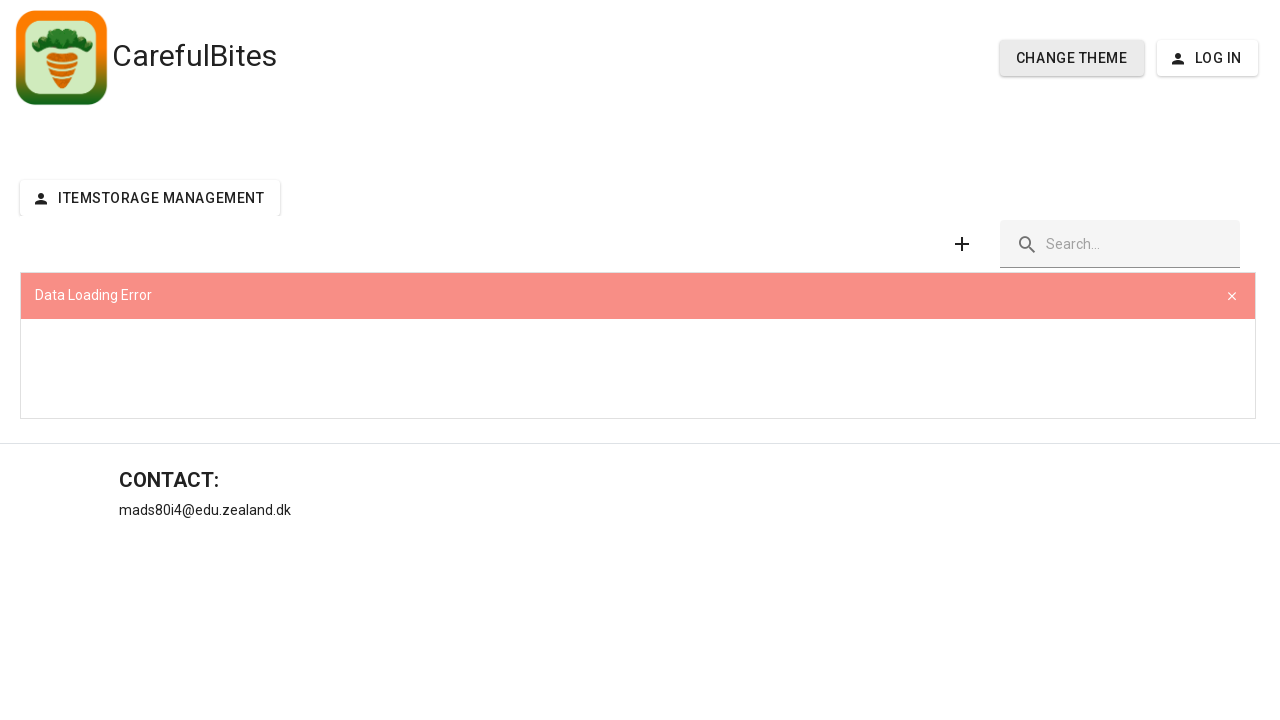

Clicked theme button again to revert to original theme at (1072, 58) on #theme-button
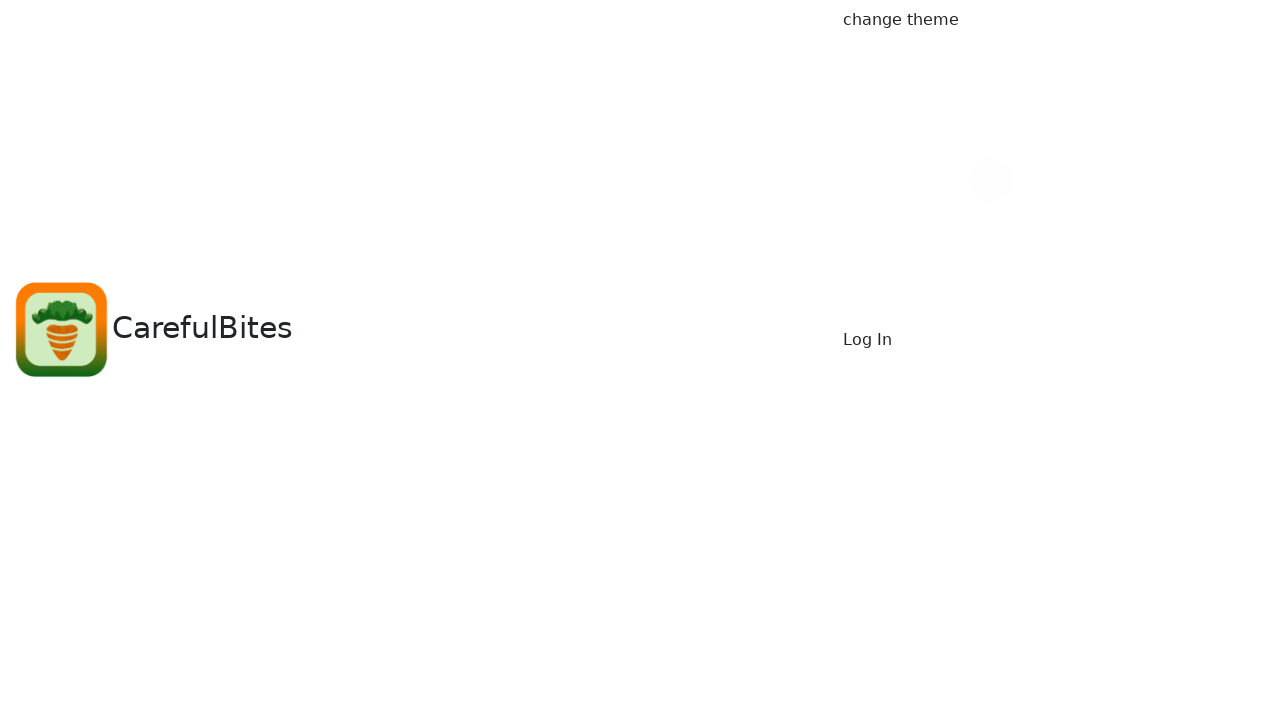

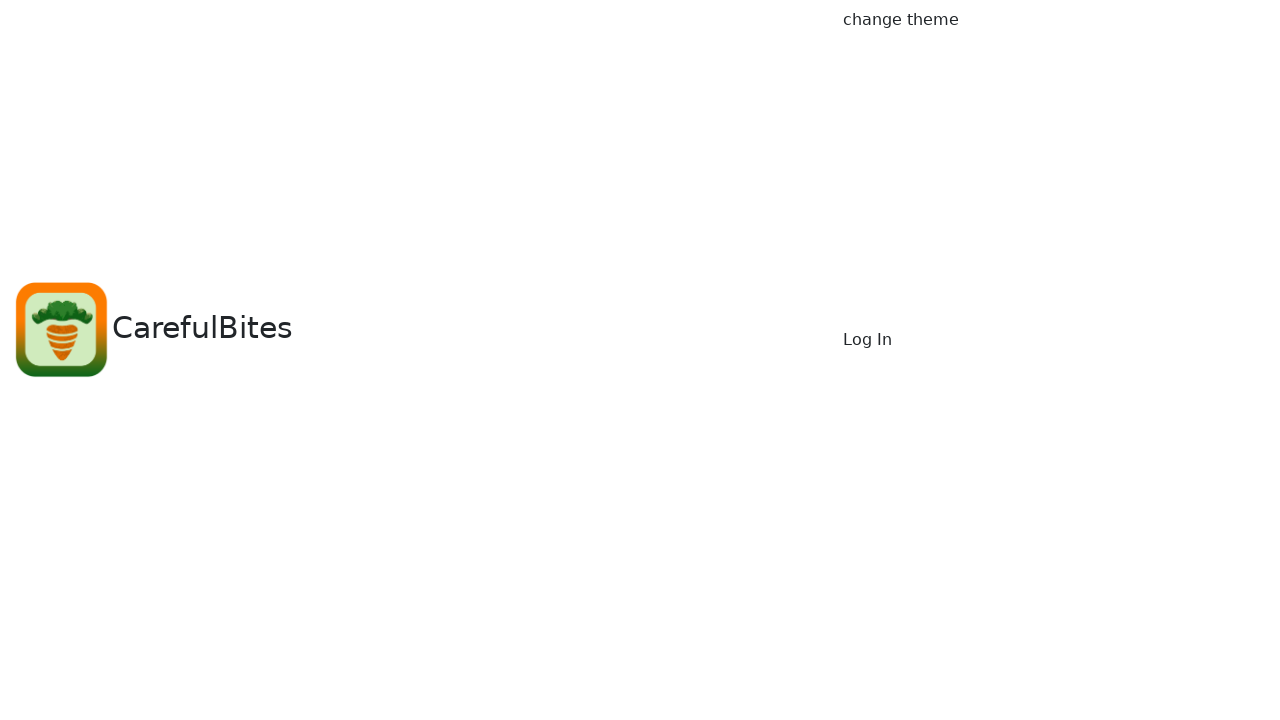